Tests JavaScript execution capabilities by retrieving the page title and URL using JavaScript evaluation on an XPath practice page.

Starting URL: https://selectorshub.com/xpath-practice-page

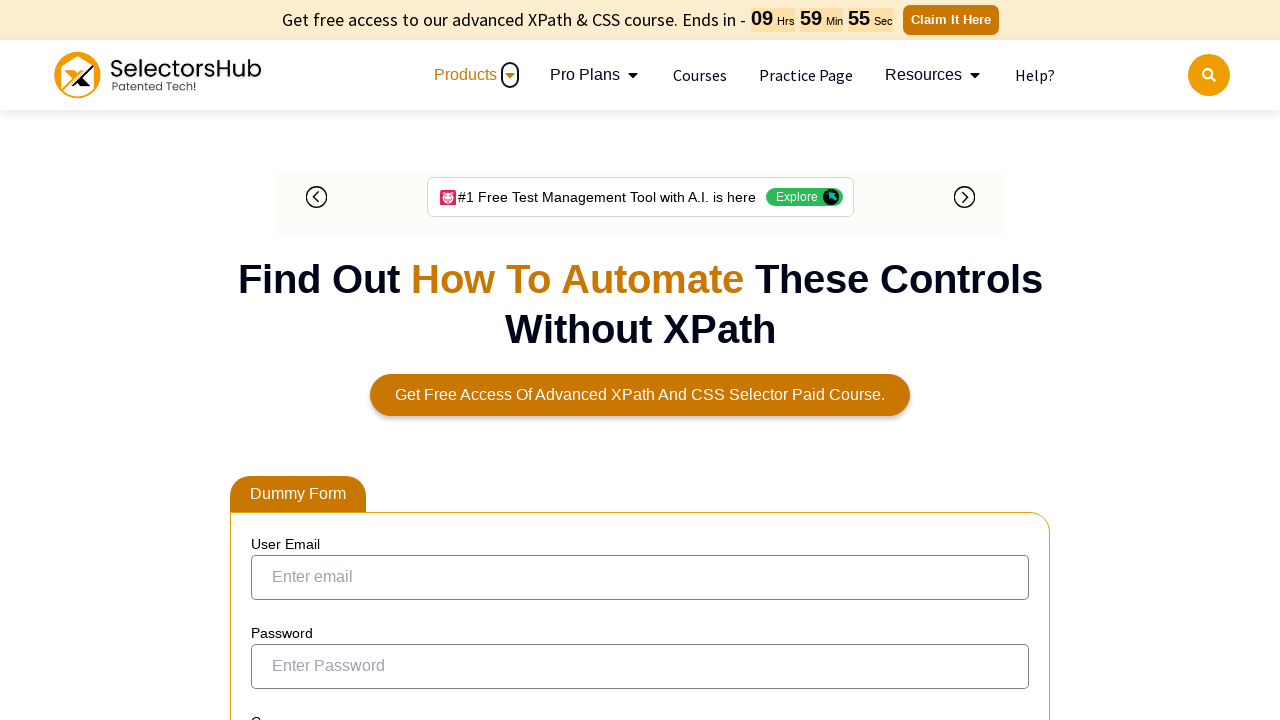

Retrieved page title using JavaScript evaluation
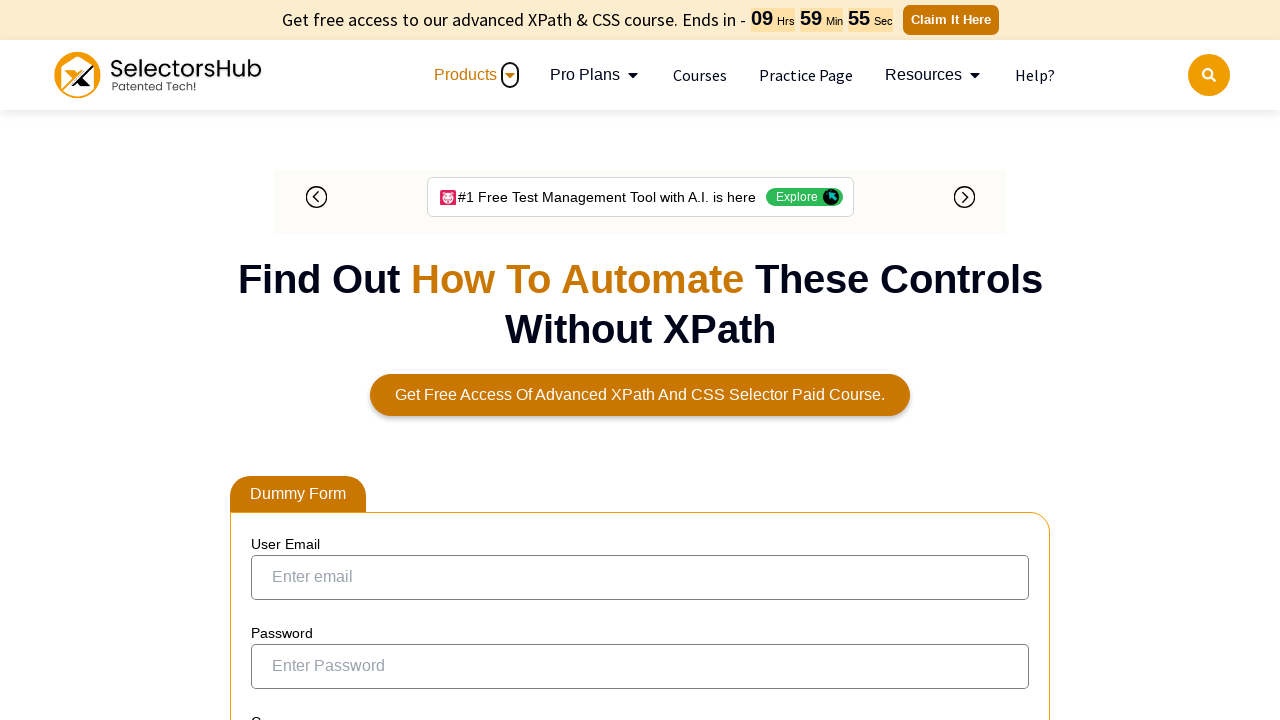

Retrieved page URL using JavaScript evaluation
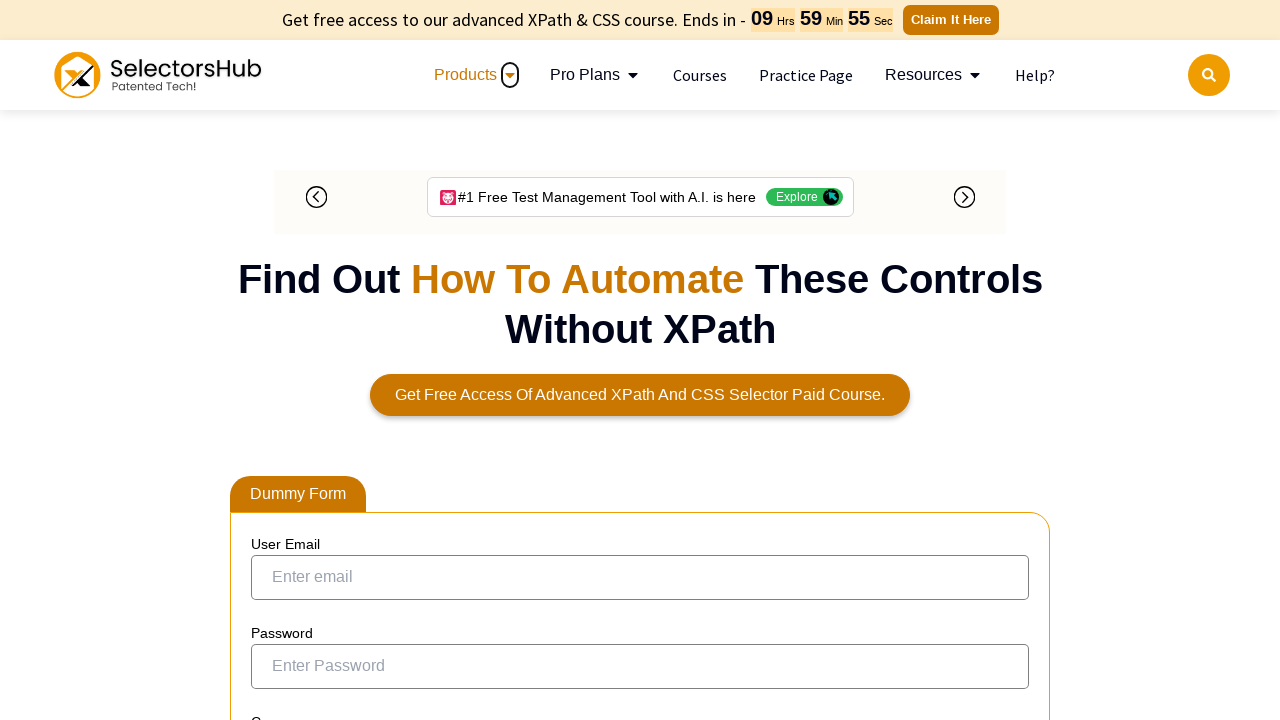

Waited for page to reach networkidle state
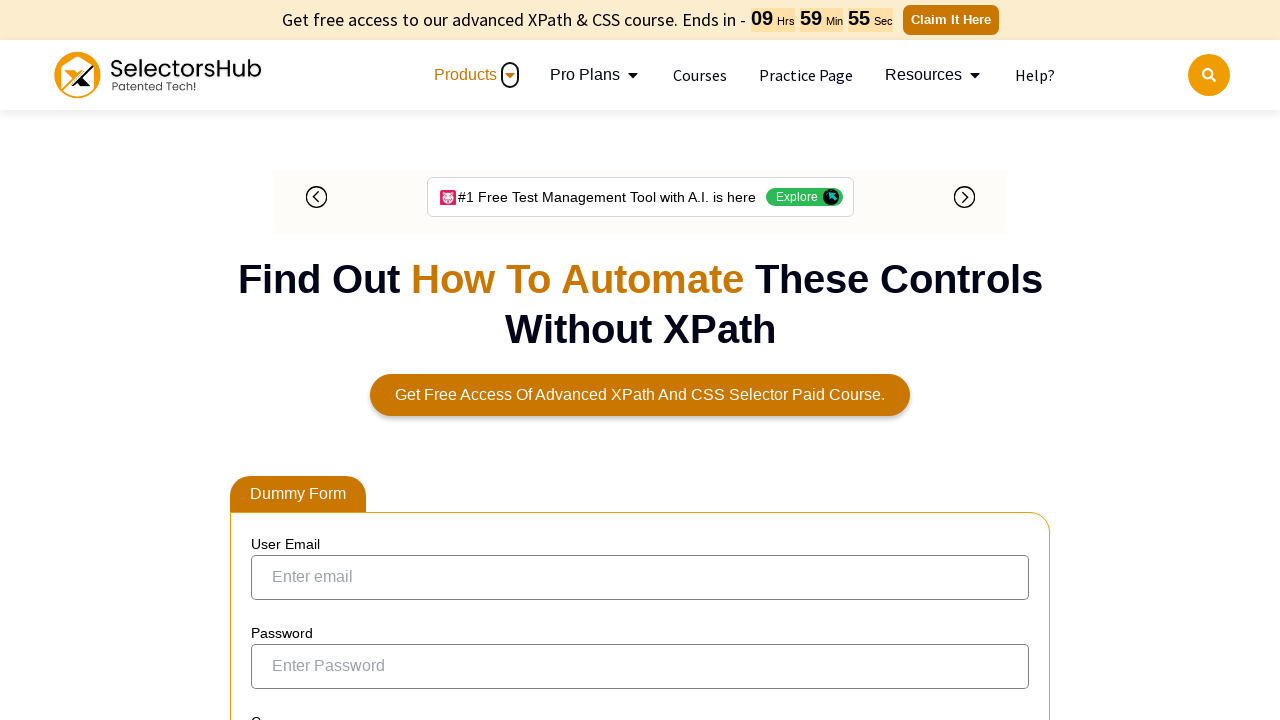

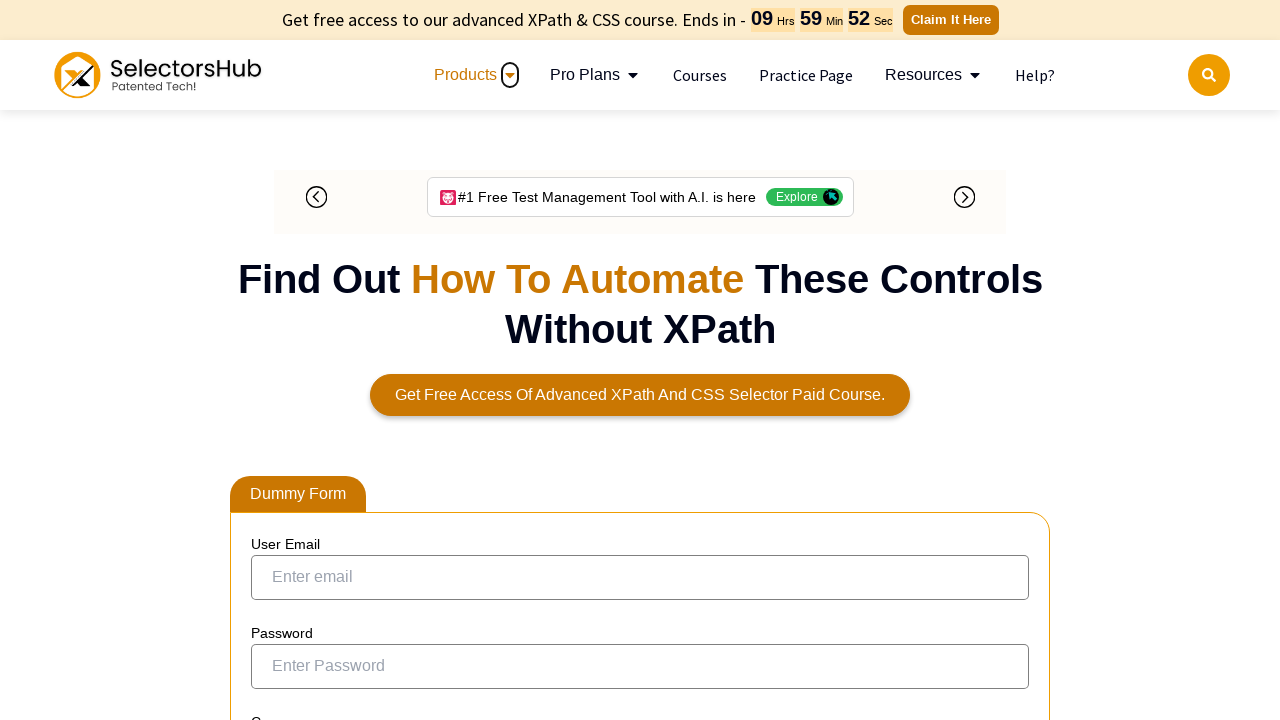